Tests browser window handling by clicking a button that opens a new tab, switching to the new tab, and verifying the content displayed in the new tab

Starting URL: https://demoqa.com/browser-windows

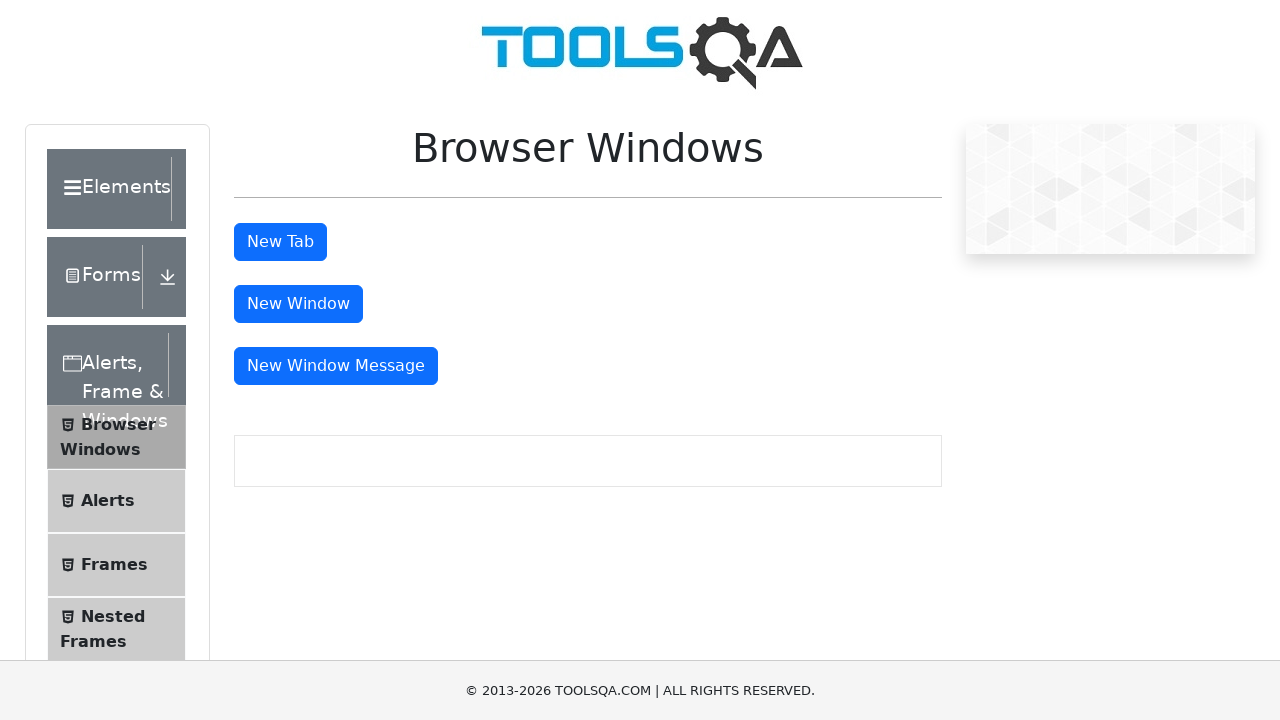

Clicked 'New Tab' button and new tab opened at (280, 242) on xpath=//button[text()='New Tab']
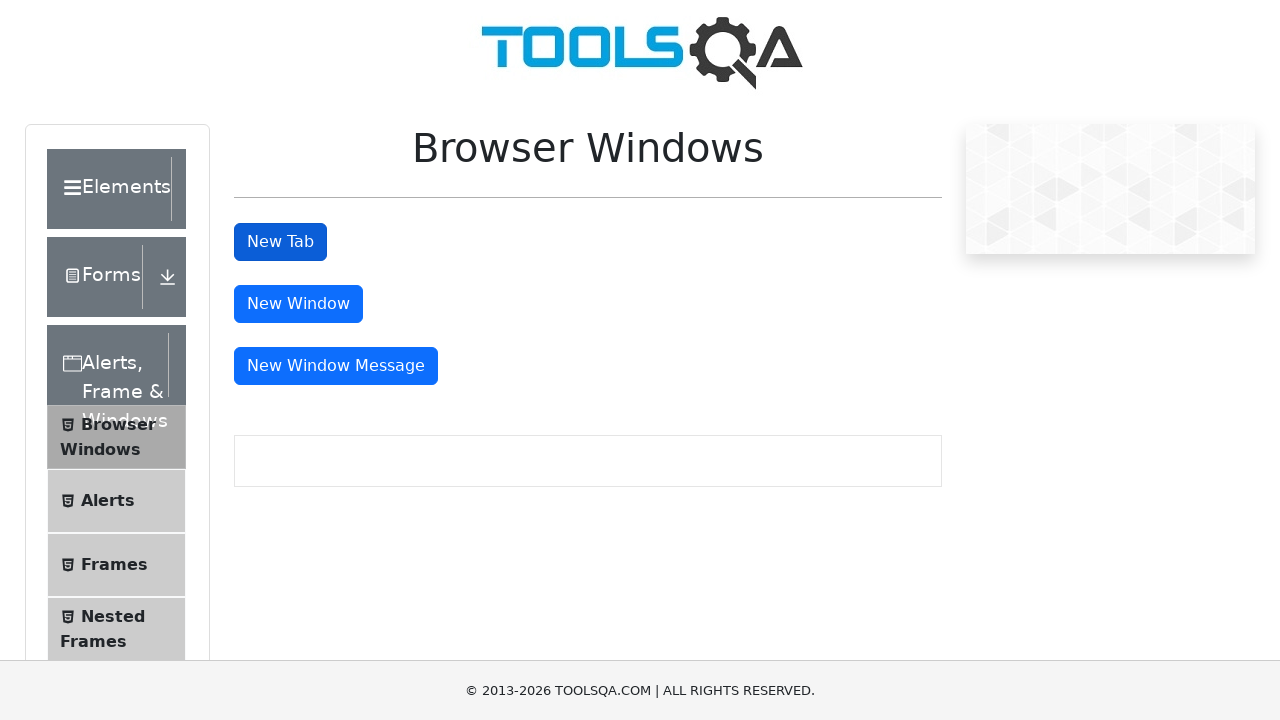

Waited for new tab to load
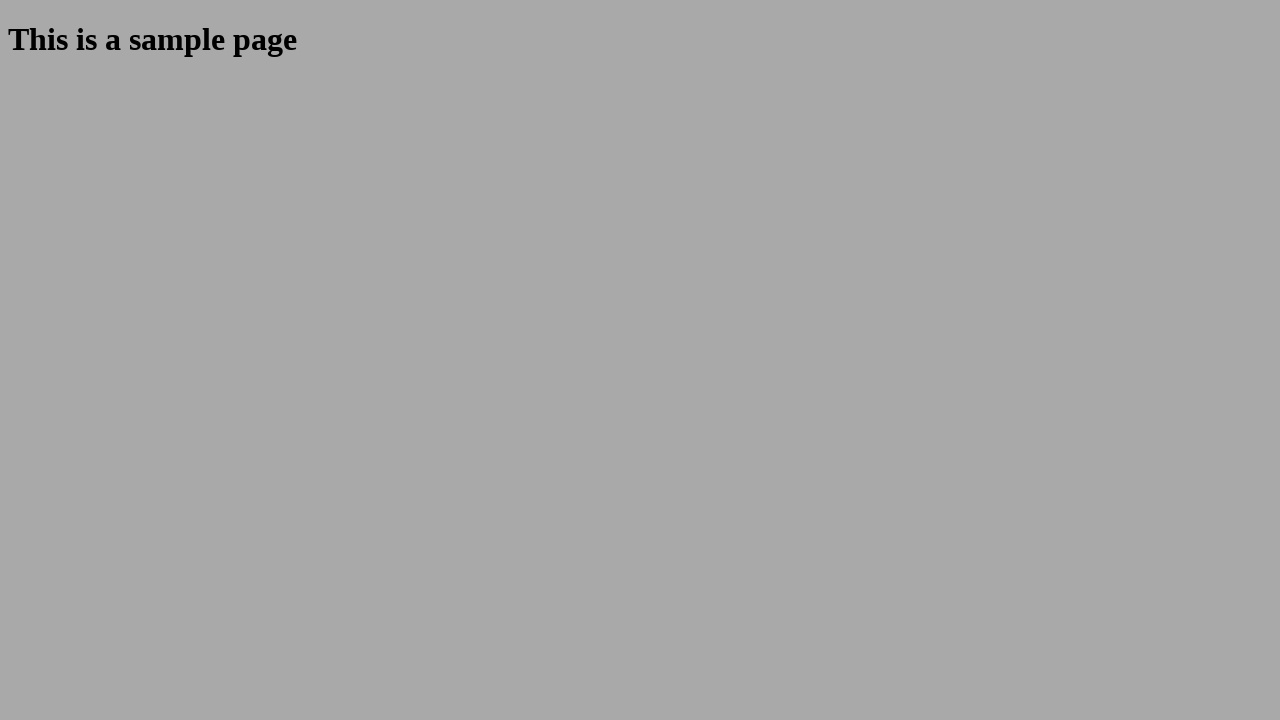

Waited for sample page heading to appear
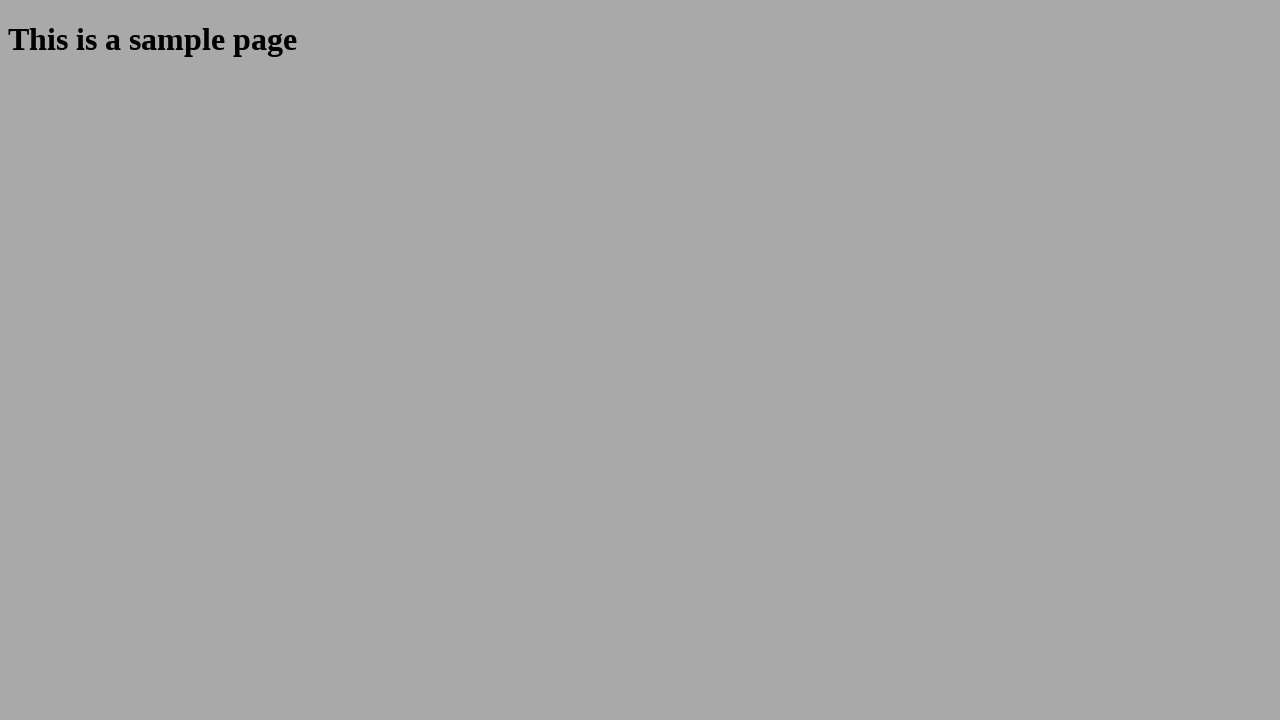

Verified 'This is a sample page' heading is visible
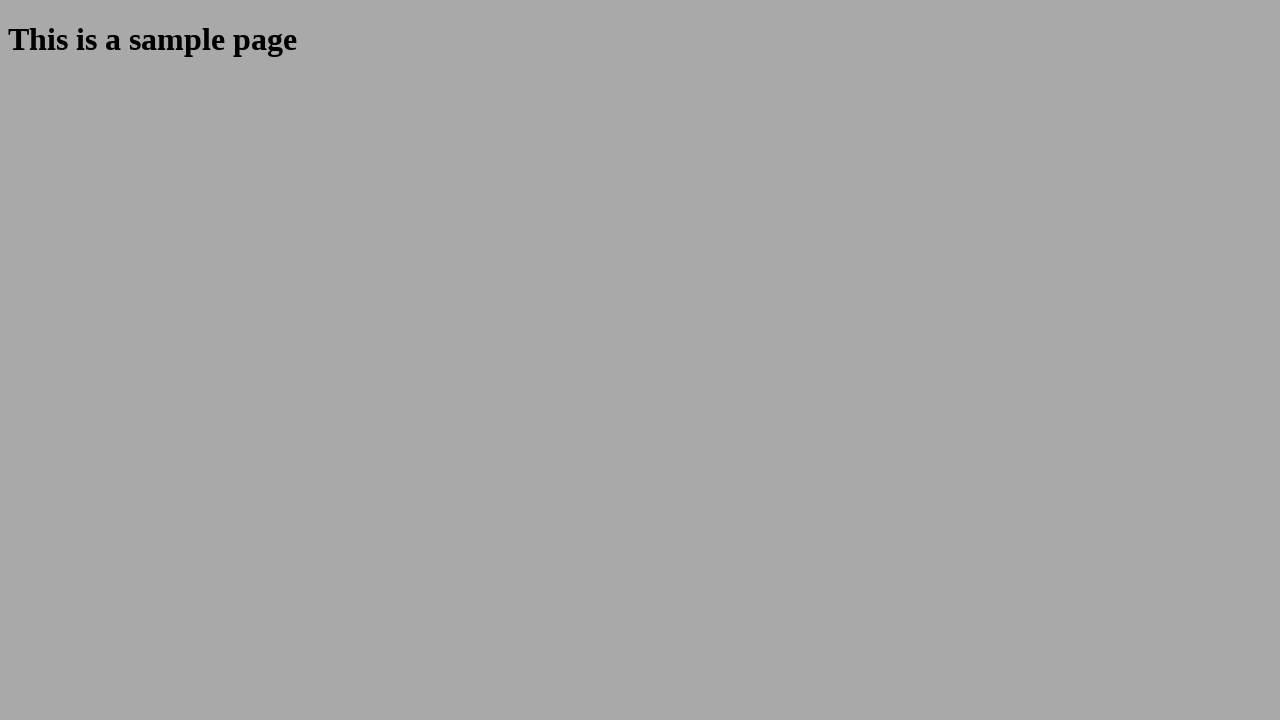

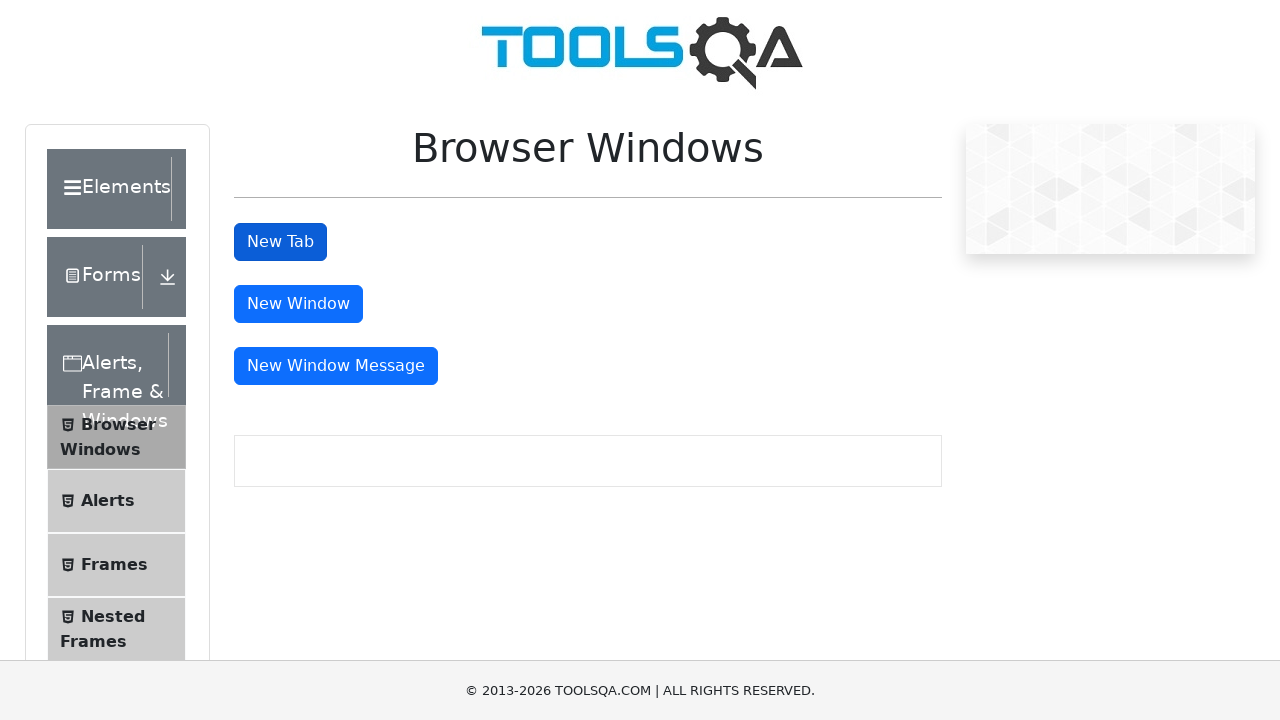